Tests that clicking the Email column header sorts the table data alphabetically in ascending order.

Starting URL: http://the-internet.herokuapp.com/tables

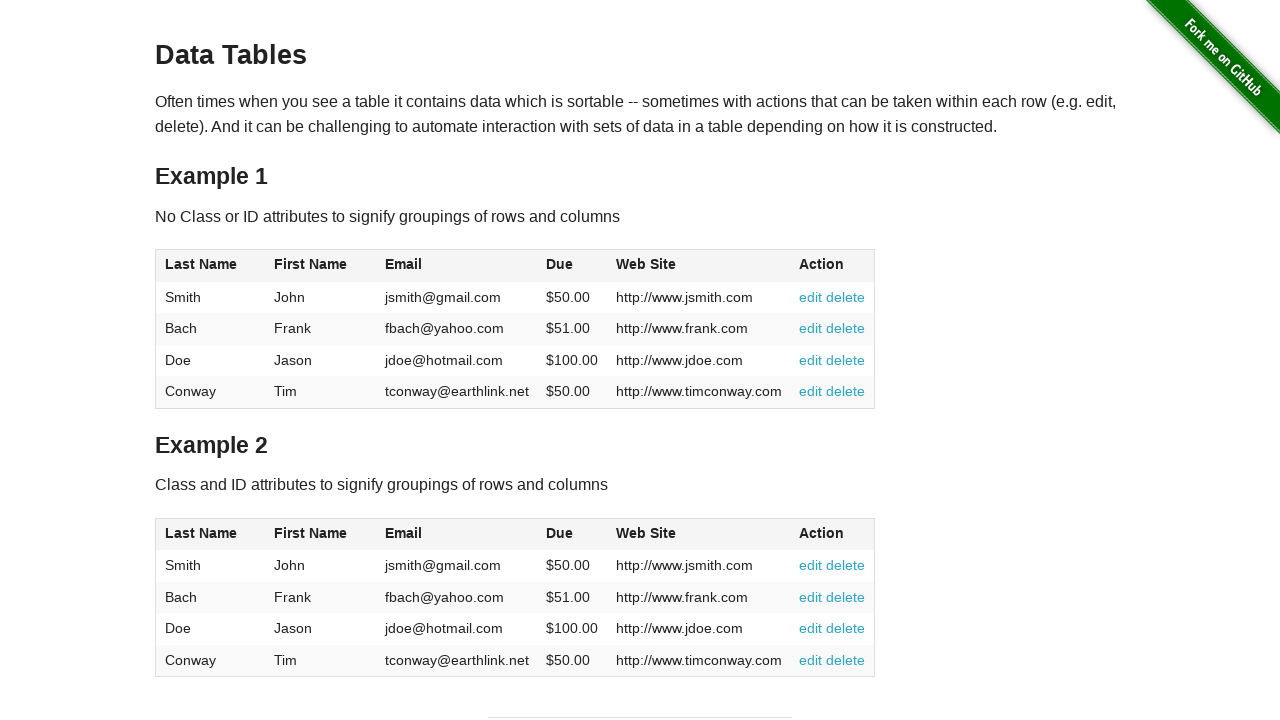

Clicked Email column header to sort table data at (457, 266) on #table1 thead tr th:nth-of-type(3)
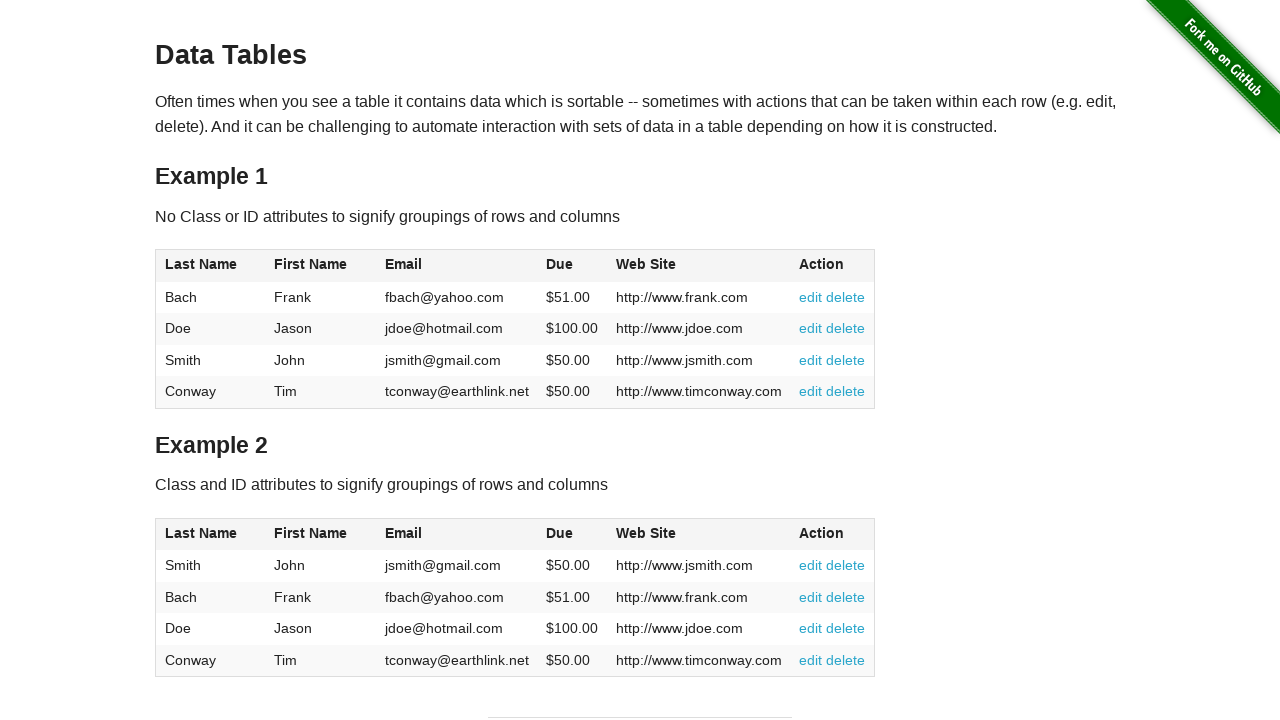

Table sorted alphabetically by Email column in ascending order
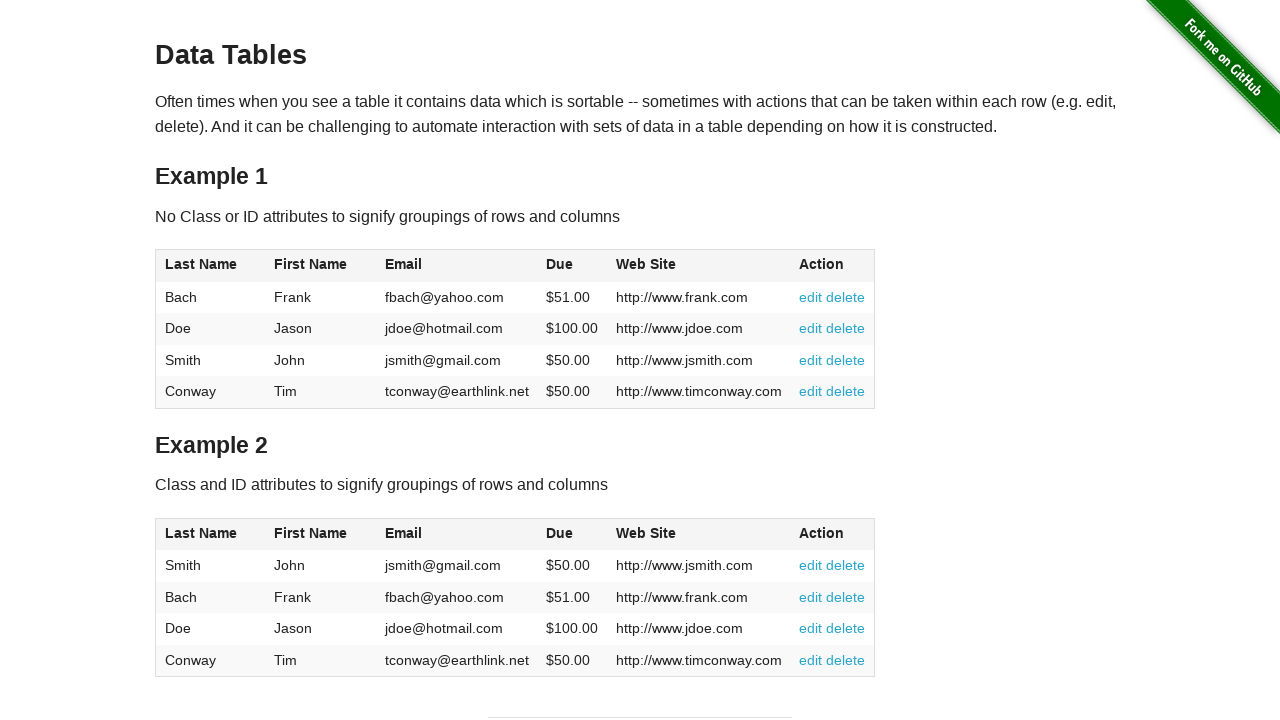

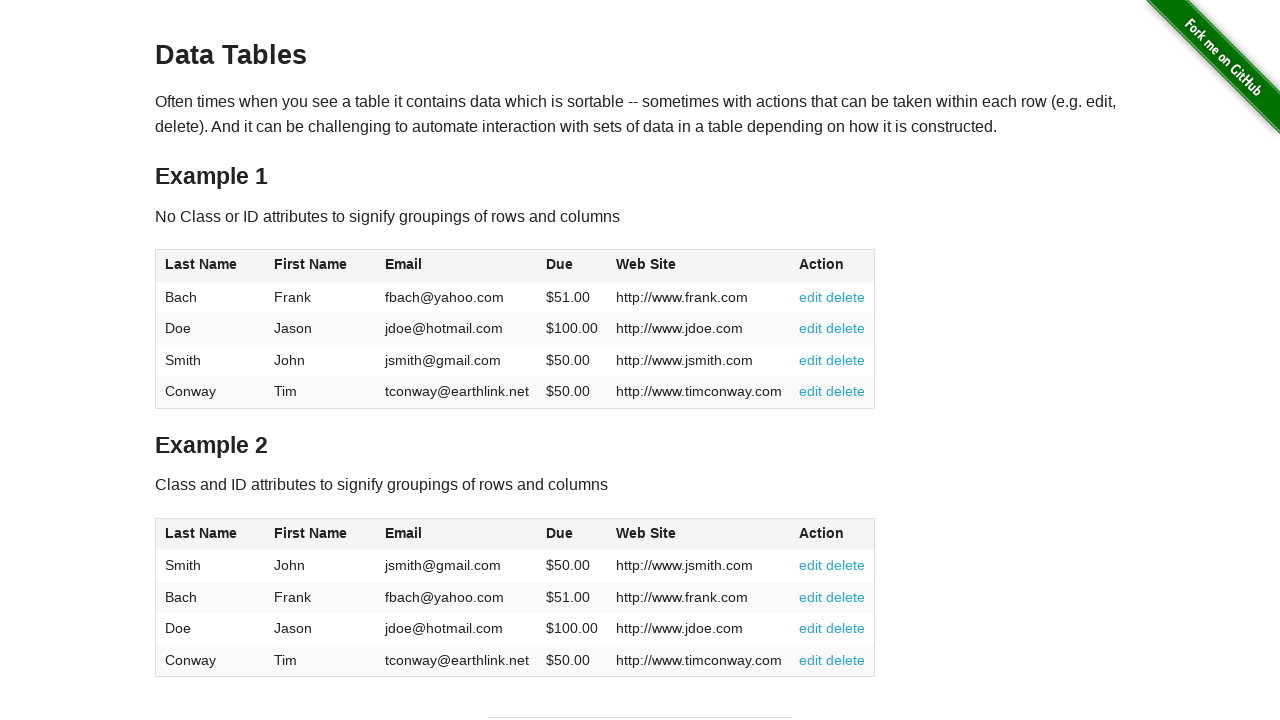